Tests that whitespace is trimmed from edited todo text.

Starting URL: https://demo.playwright.dev/todomvc

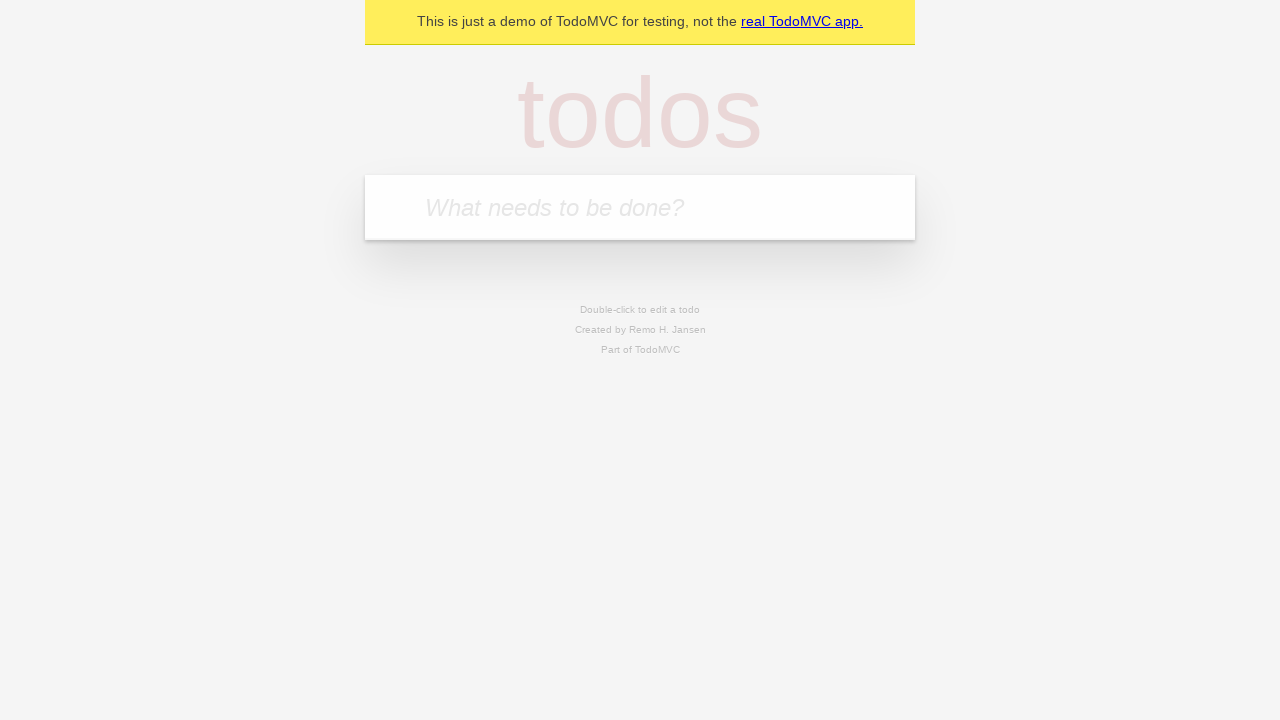

Filled first todo input with 'buy some cheese' on internal:attr=[placeholder="What needs to be done?"i]
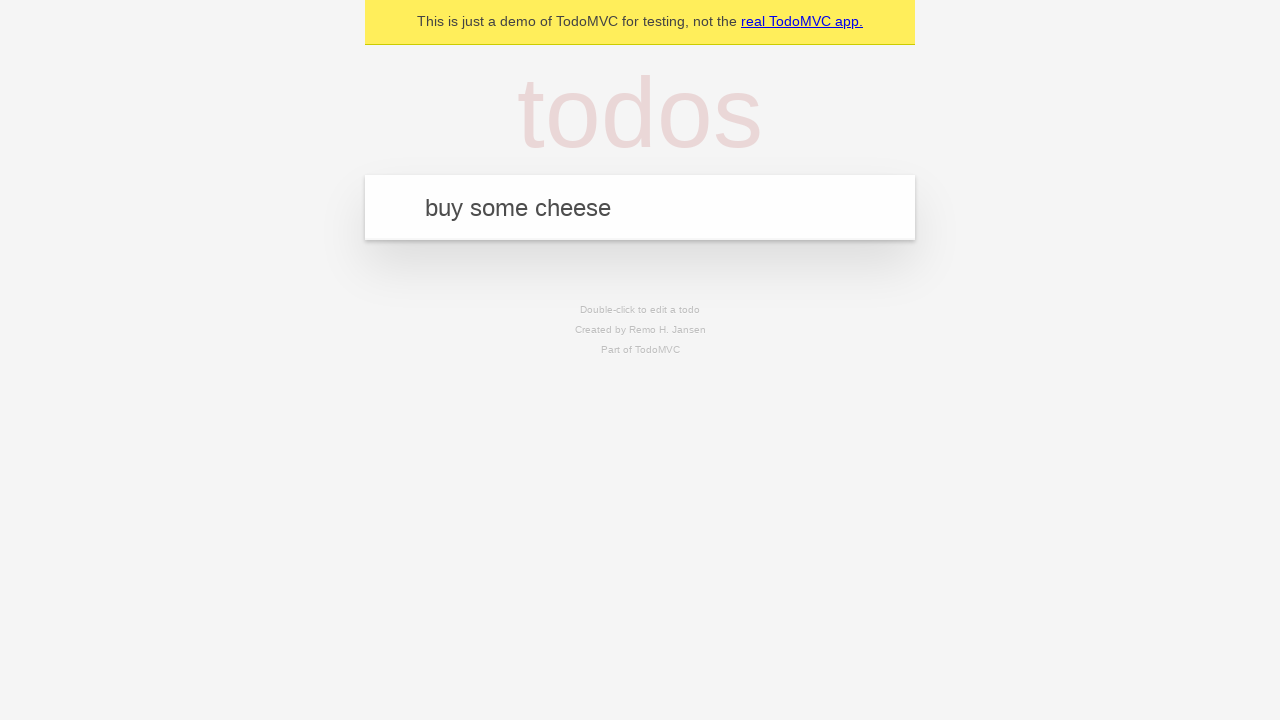

Pressed Enter to create first todo on internal:attr=[placeholder="What needs to be done?"i]
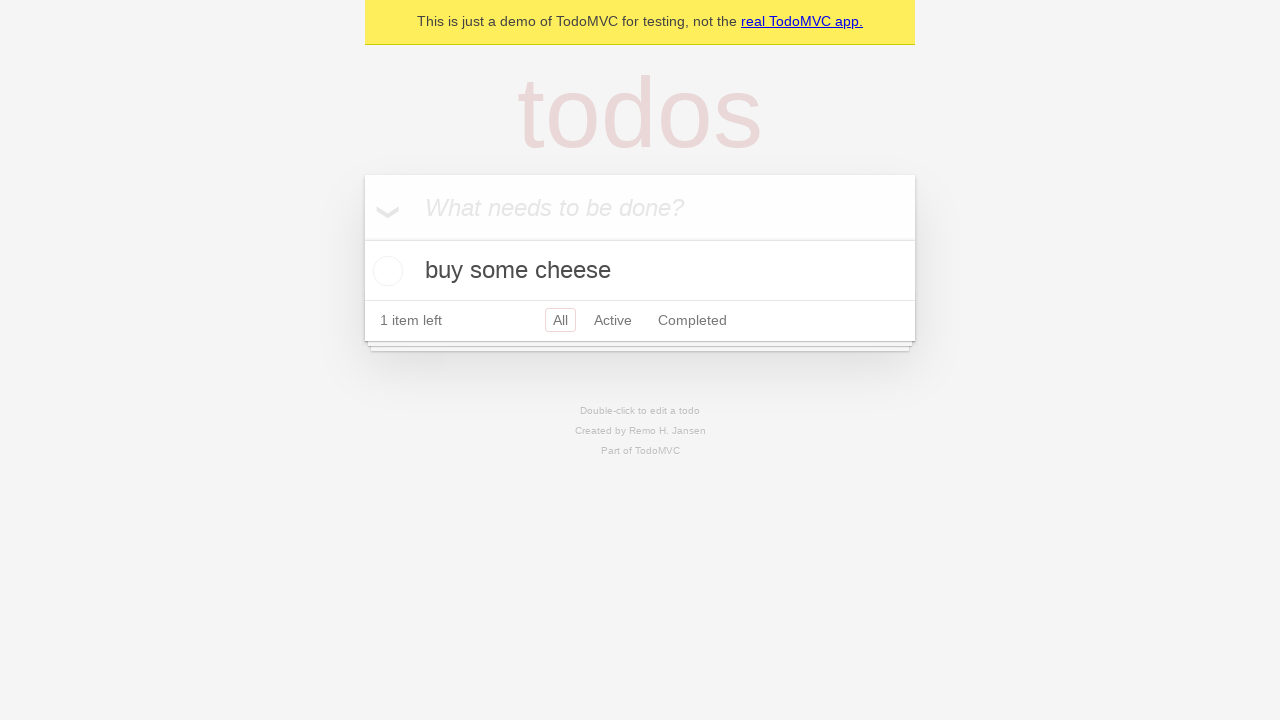

Filled second todo input with 'feed the cat' on internal:attr=[placeholder="What needs to be done?"i]
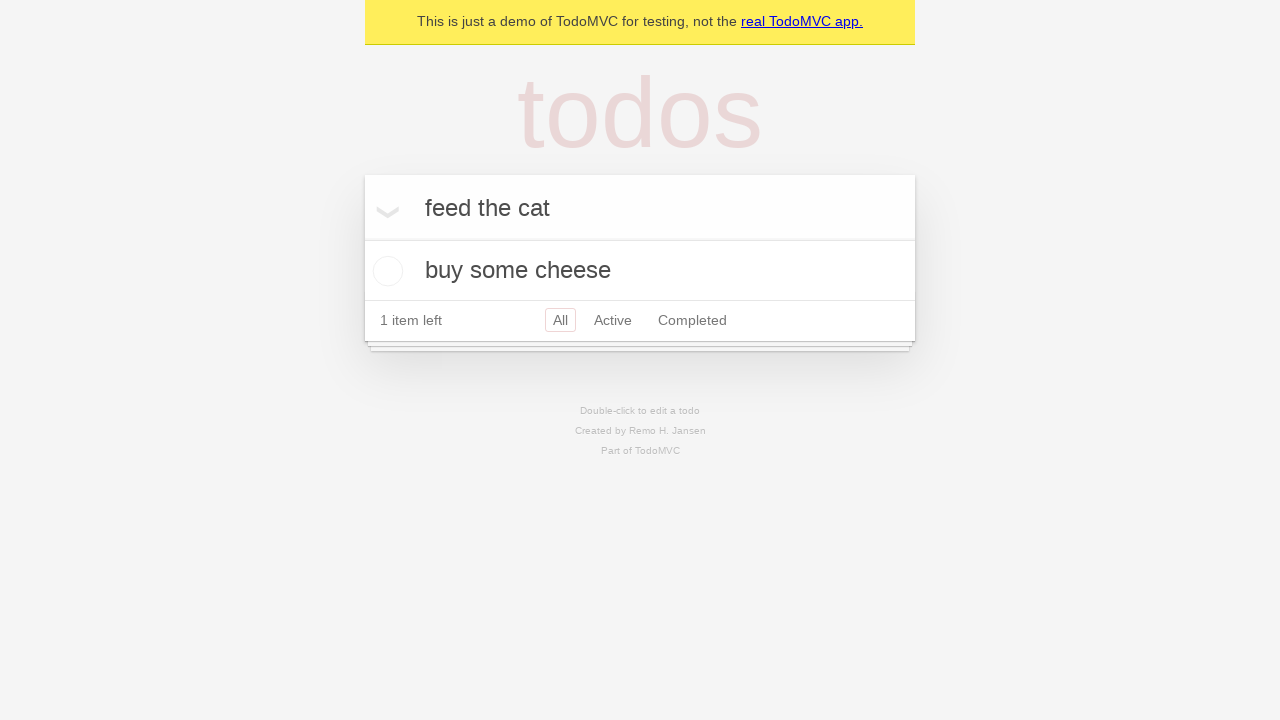

Pressed Enter to create second todo on internal:attr=[placeholder="What needs to be done?"i]
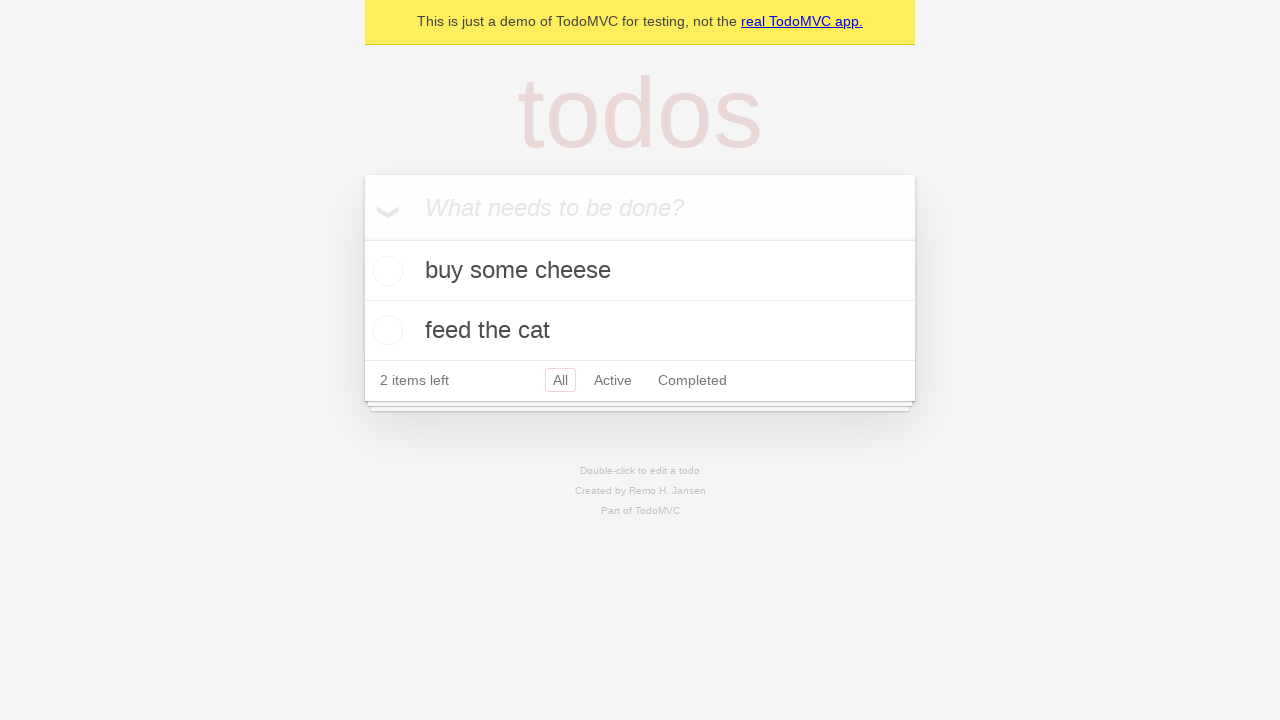

Filled third todo input with 'book a doctors appointment' on internal:attr=[placeholder="What needs to be done?"i]
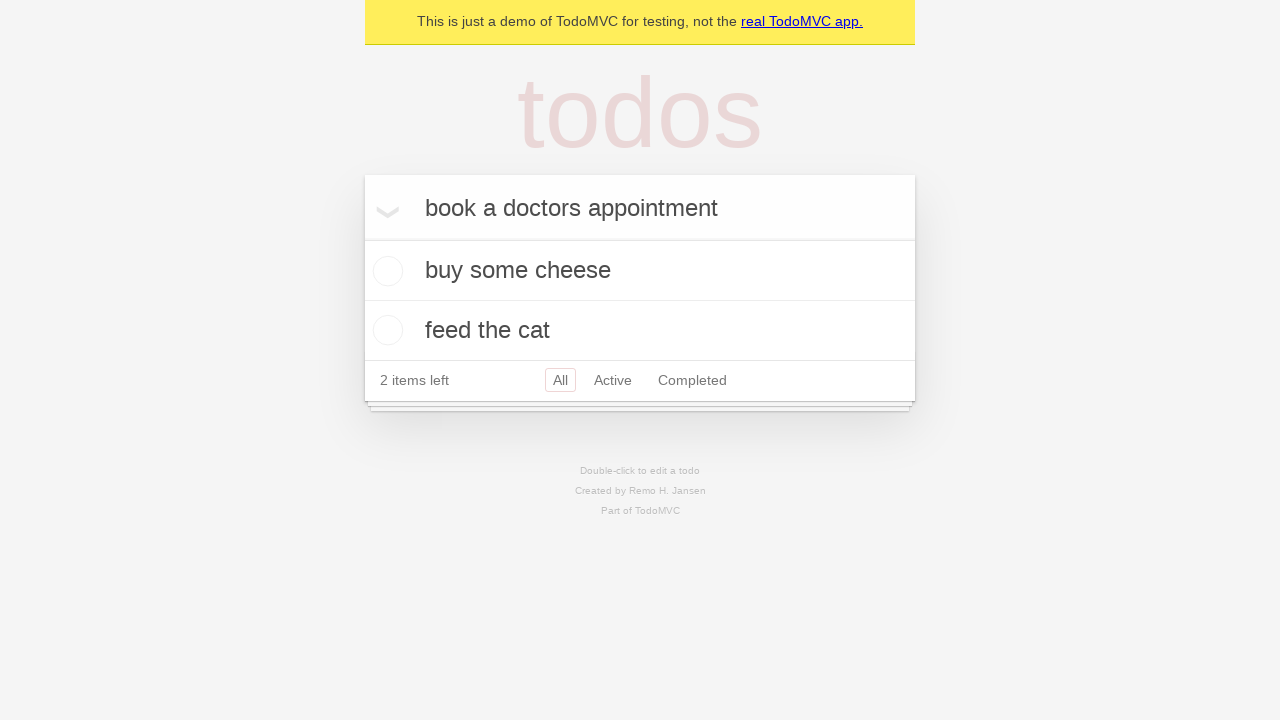

Pressed Enter to create third todo on internal:attr=[placeholder="What needs to be done?"i]
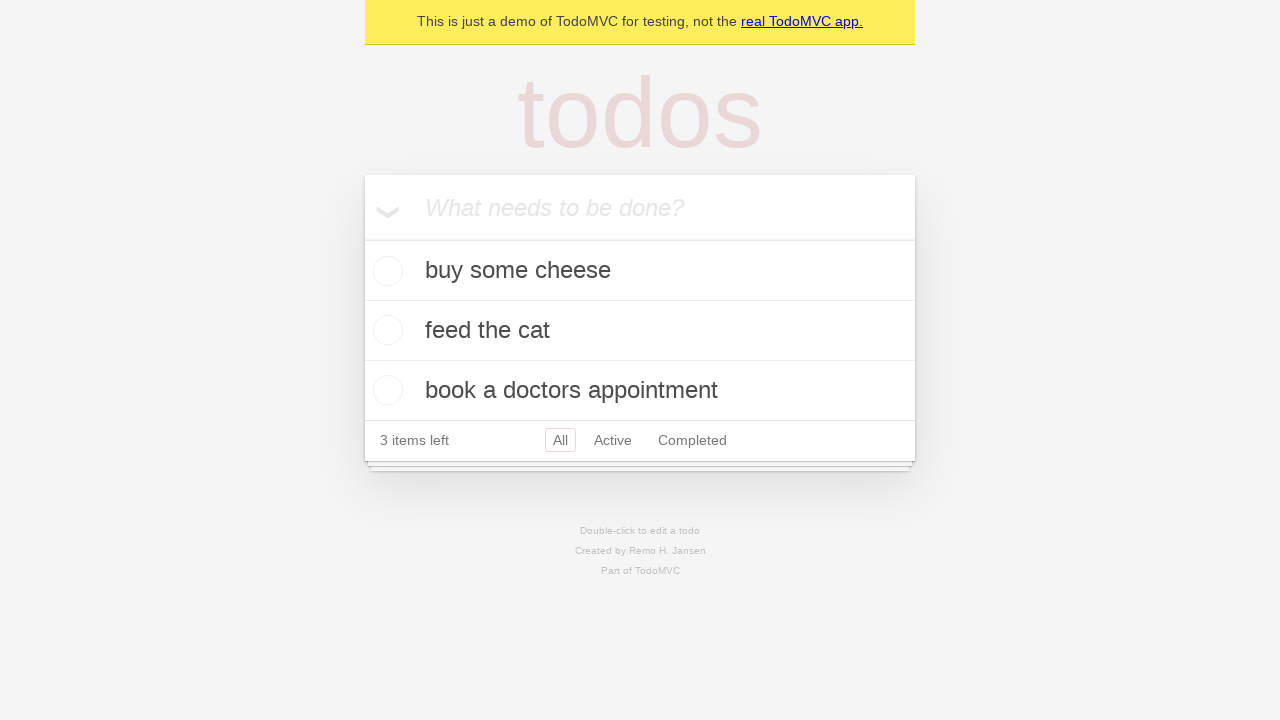

Double-clicked second todo item to enter edit mode at (640, 331) on internal:testid=[data-testid="todo-item"s] >> nth=1
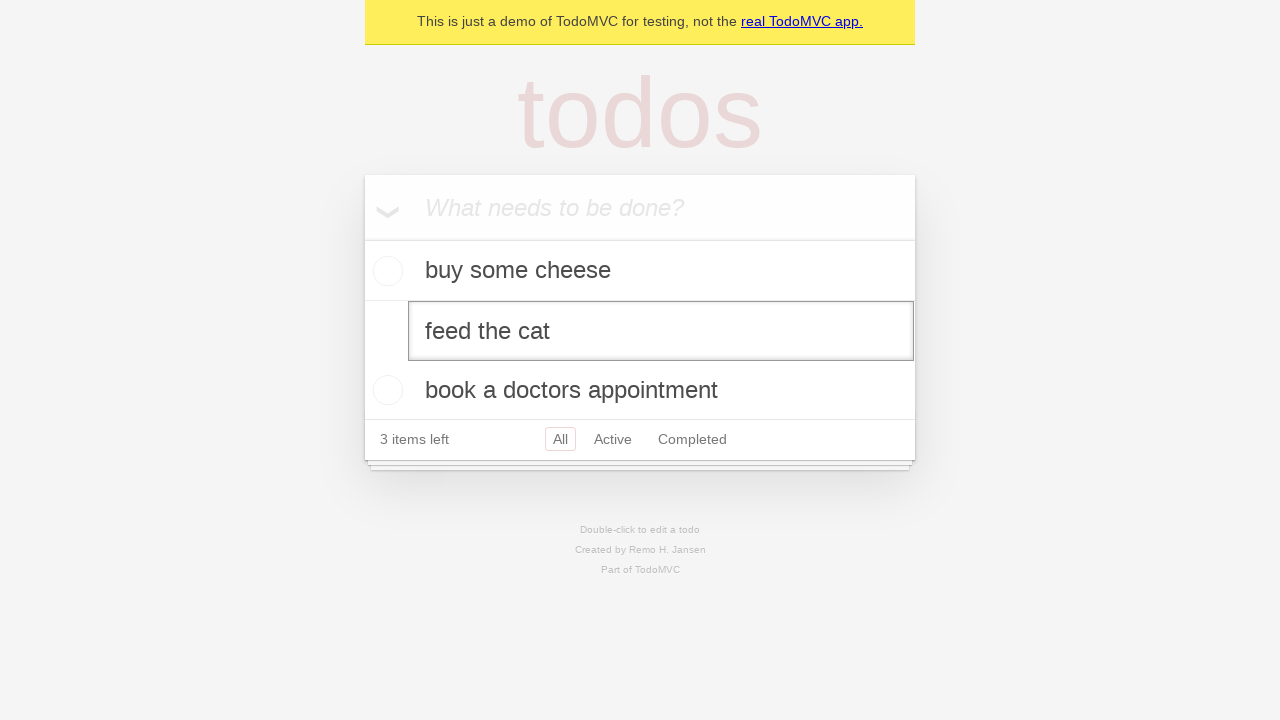

Filled edit textbox with whitespace-padded text '    buy some sausages    ' on internal:testid=[data-testid="todo-item"s] >> nth=1 >> internal:role=textbox[nam
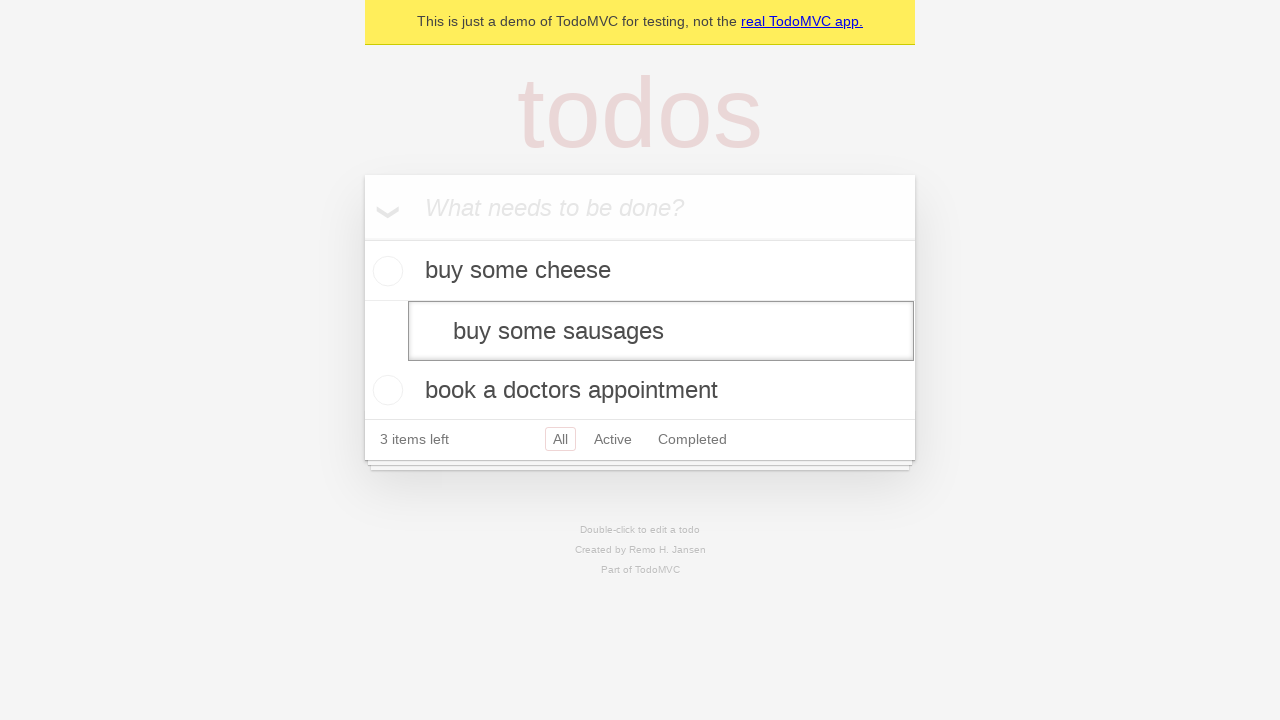

Pressed Enter to confirm edited todo text with trimmed whitespace on internal:testid=[data-testid="todo-item"s] >> nth=1 >> internal:role=textbox[nam
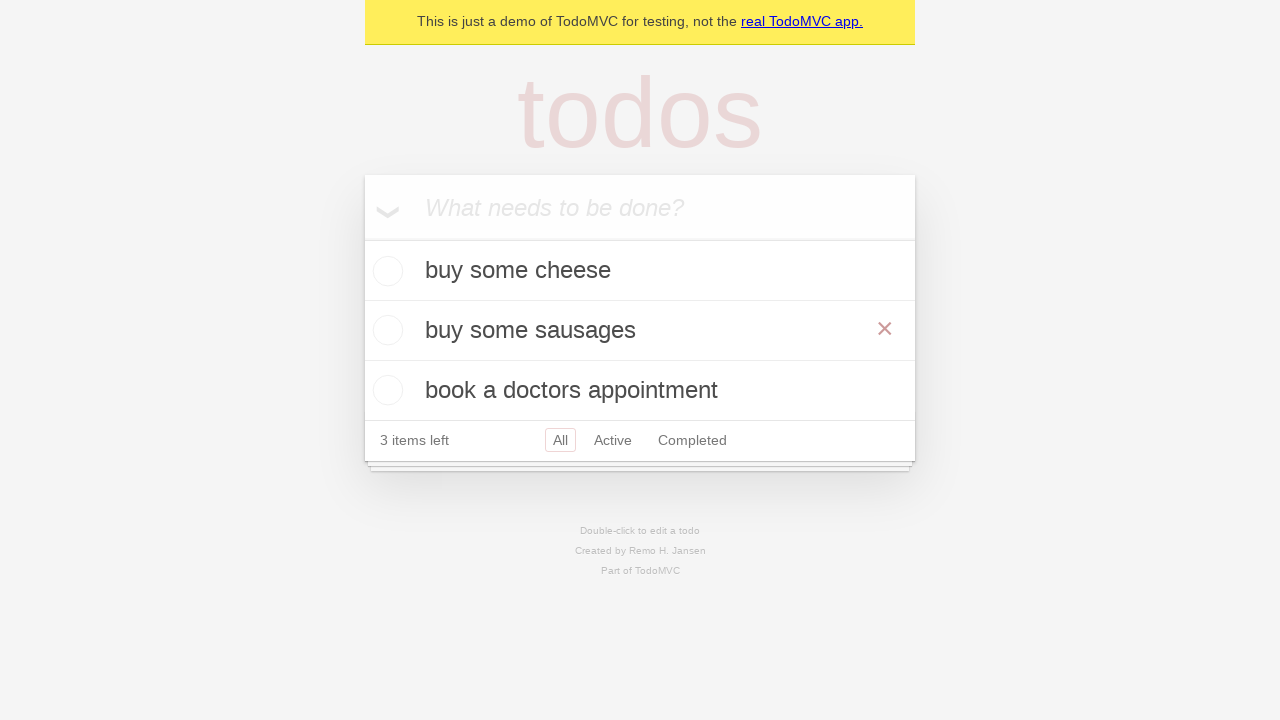

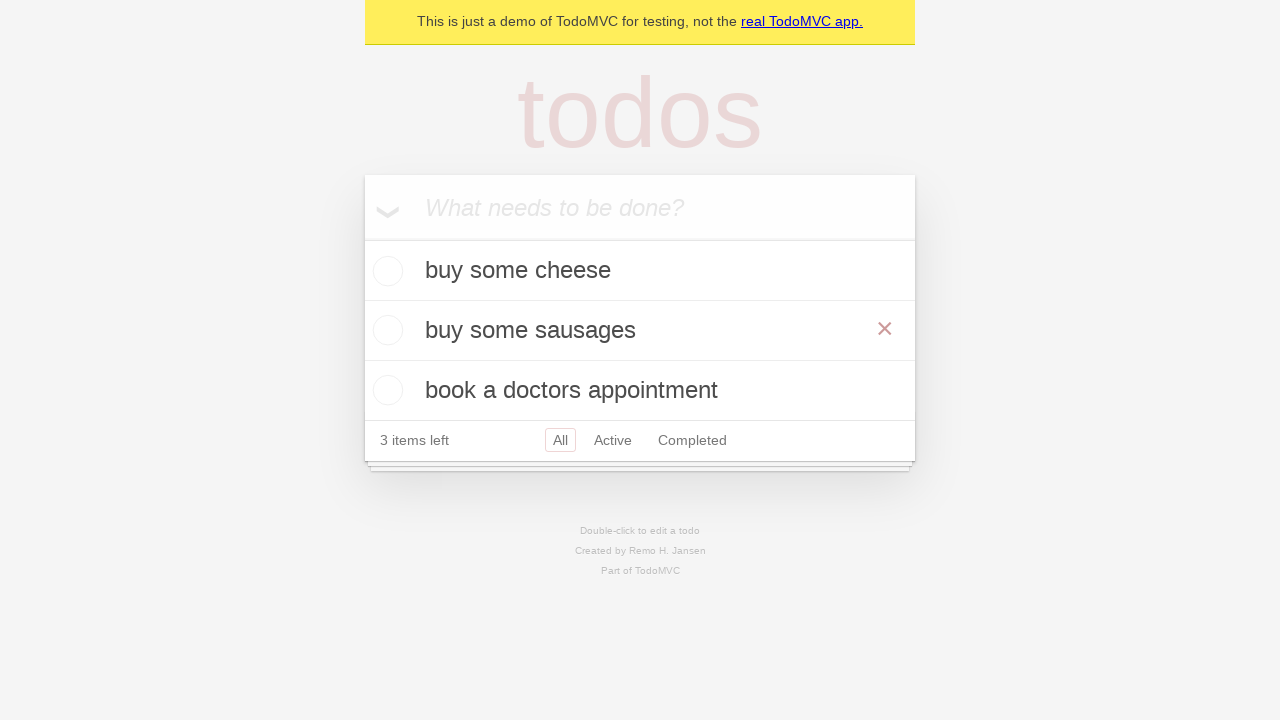